Tests radio button interaction by navigating to a static page and clicking a radio button element using xpath selector.

Starting URL: https://chroma-tech-academy.mexil.it/static_page/

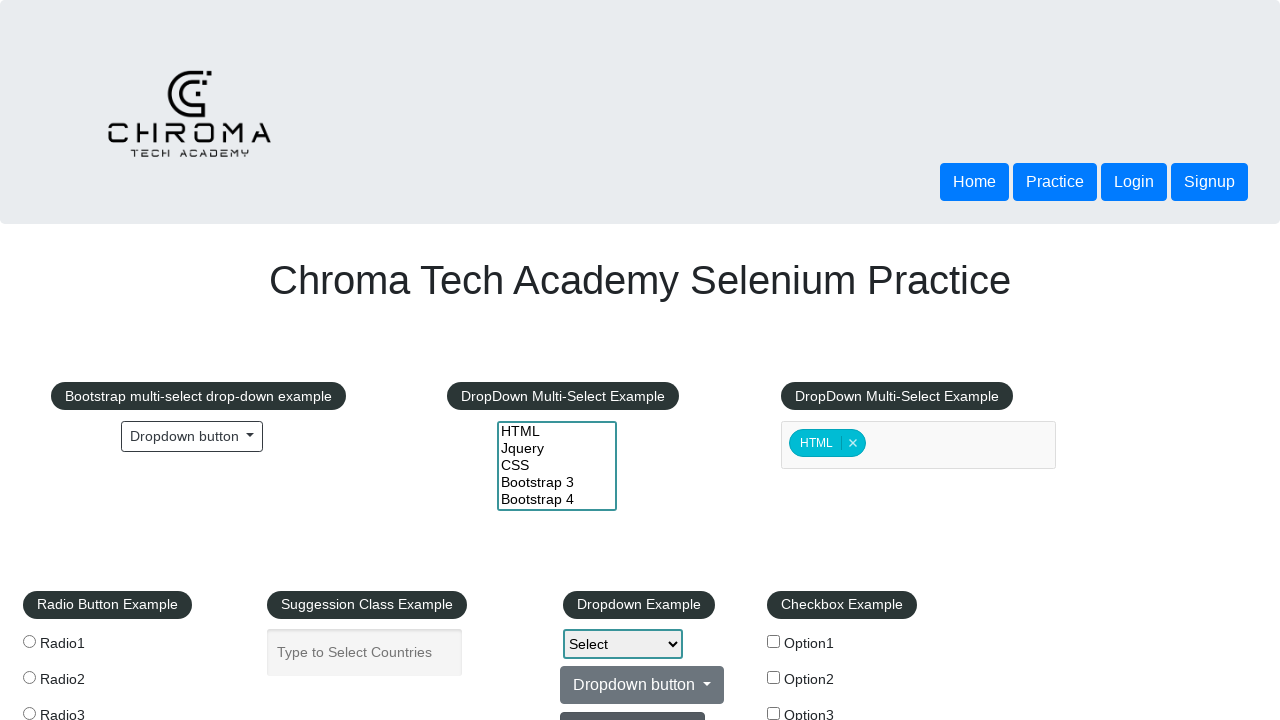

Navigated to static page
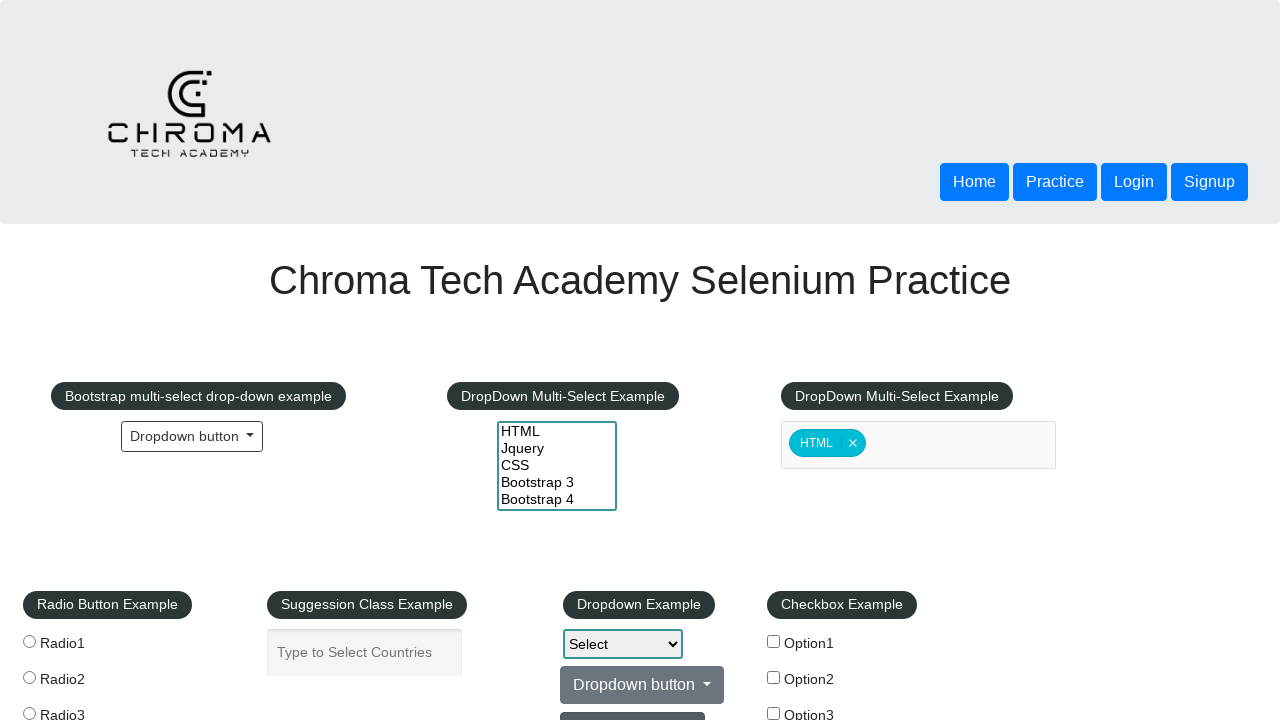

Clicked the first radio button by name attribute at (29, 642) on input[name='radioButton']
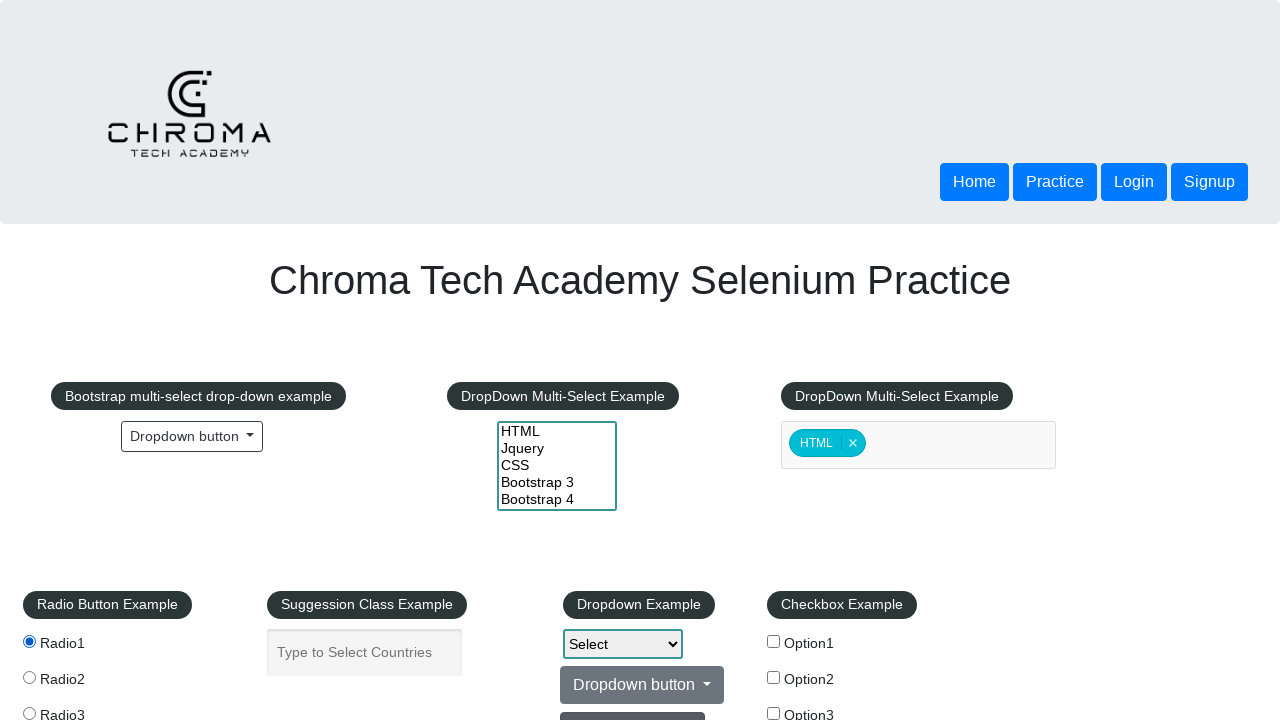

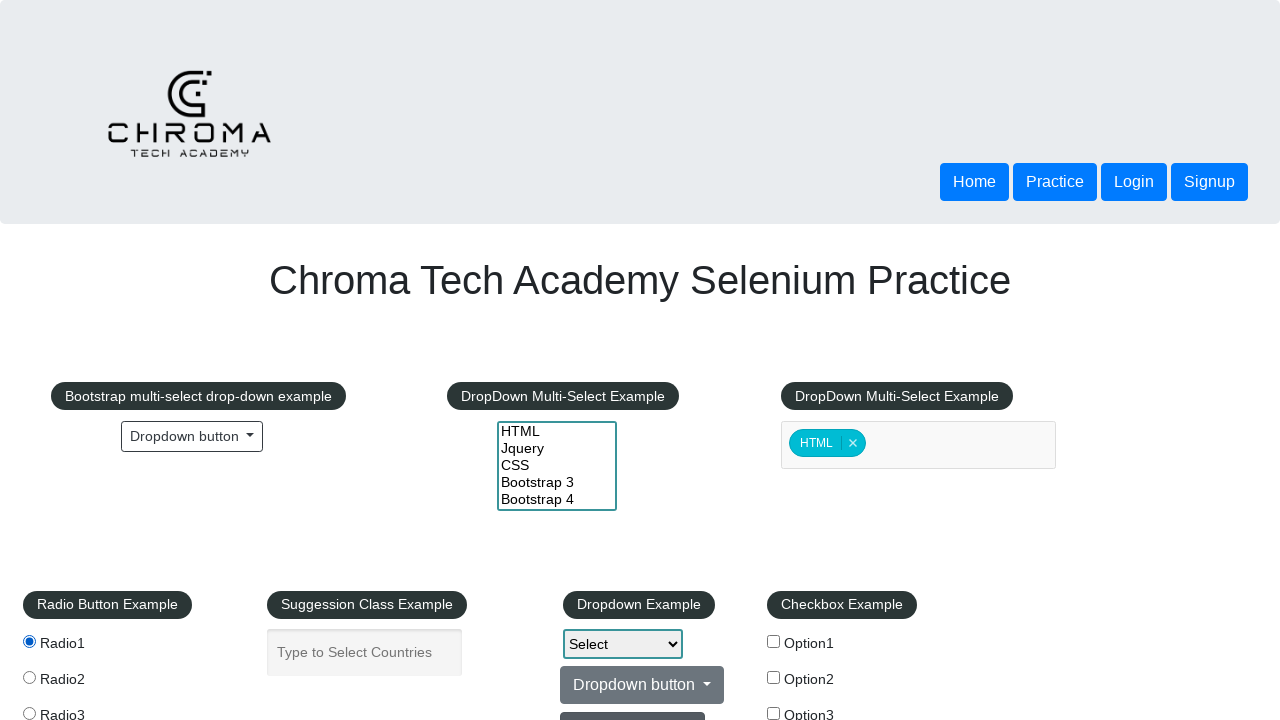